Tests client-side delay handling by clicking a link to navigate to the Client Side Delay page, triggering client-side logic via a button click, and verifying that dynamically calculated data appears after a delay.

Starting URL: http://uitestingplayground.com/

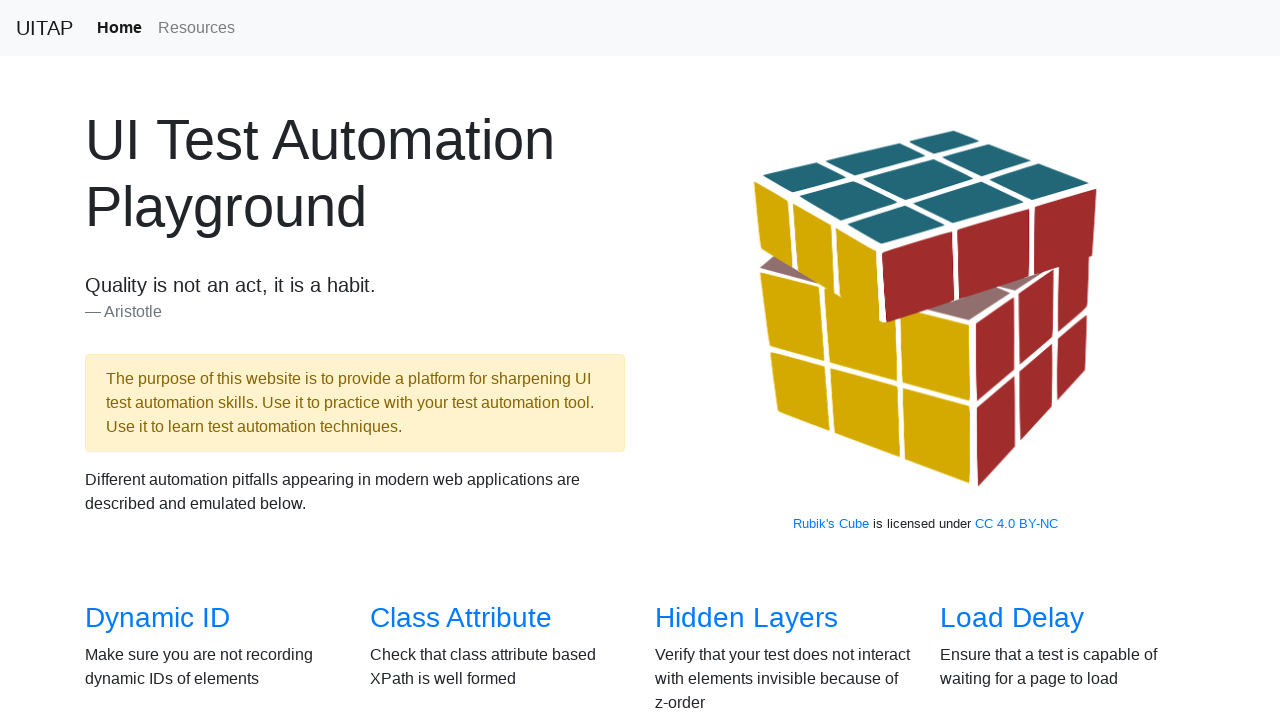

Clicked on Client Side Delay link at (478, 360) on internal:role=link[name="Client Side Delay"s]
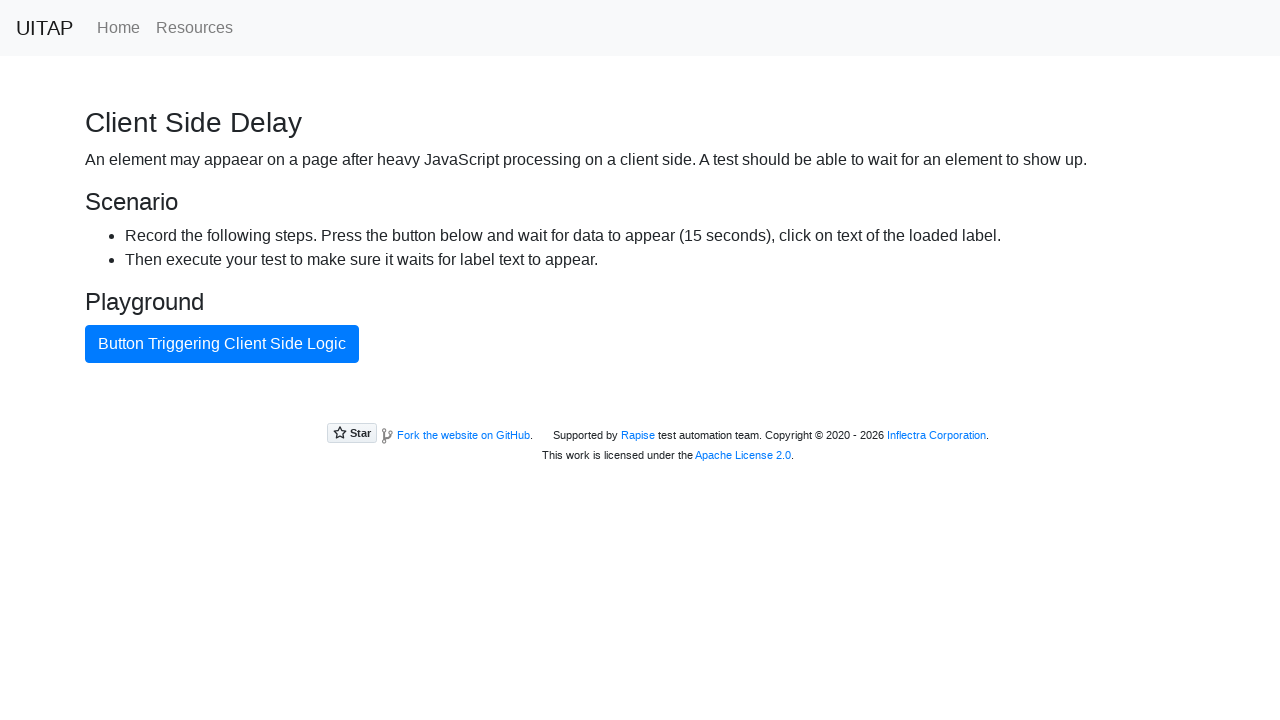

Clicked button triggering client-side logic at (222, 344) on internal:role=button[name="Button Triggering Client Side Logic"s]
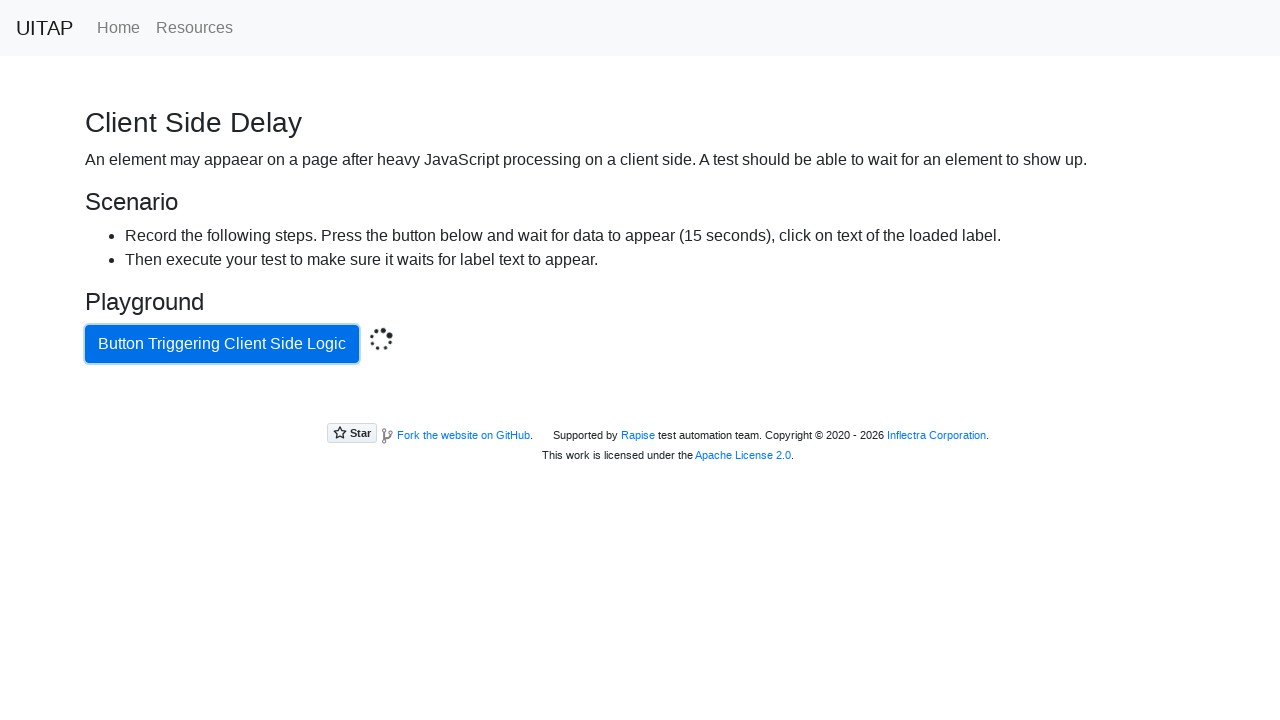

Dynamically calculated data appeared after client-side delay
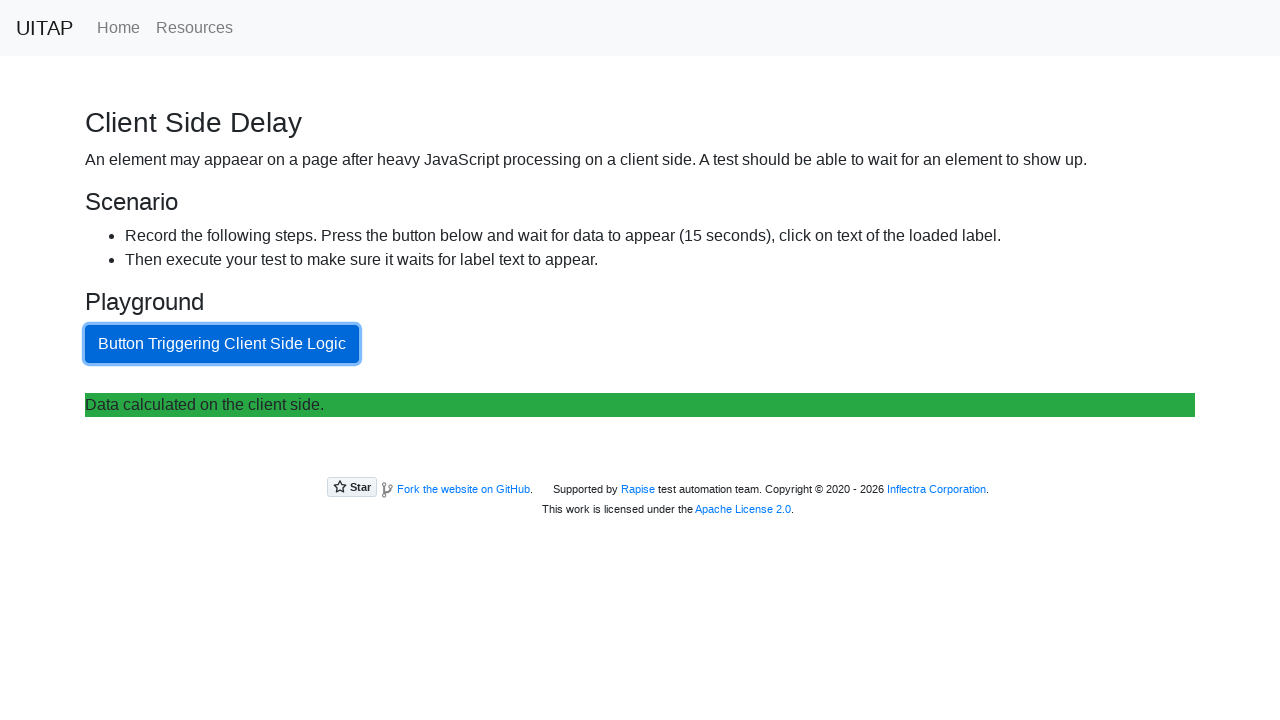

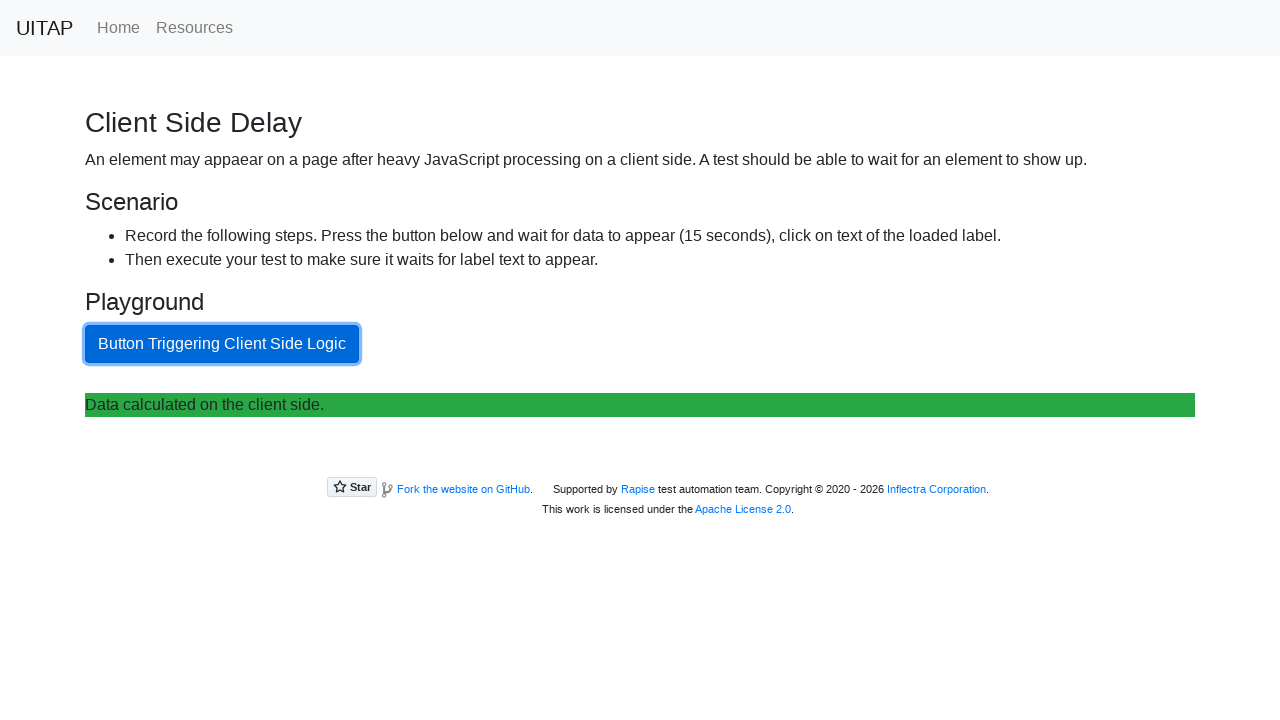